Tests the complete e-commerce purchase flow on DemoBlaze: selects a phone category, chooses a product, adds it to cart, fills in order details (name, country, city, card info), and completes the purchase, verifying the success message.

Starting URL: https://www.demoblaze.com/

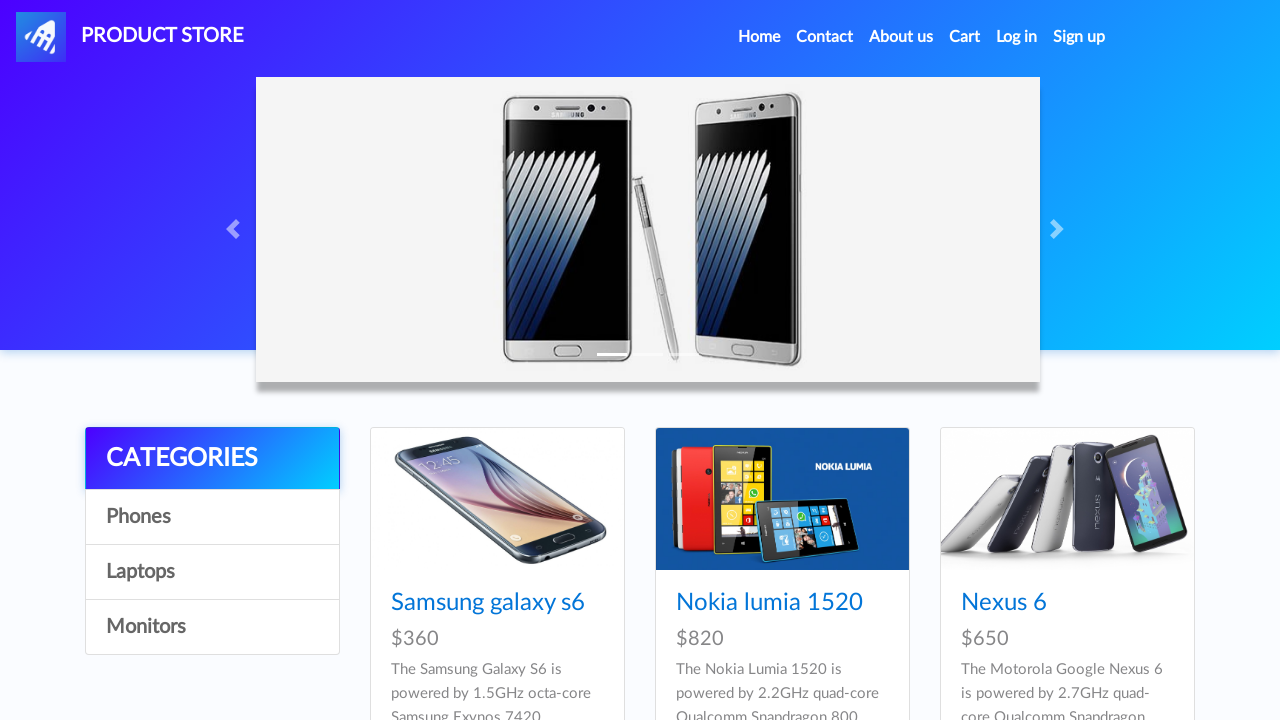

Clicked on phone category at (212, 572) on xpath=//div[@class='list-group']/a[@id='itemc'][2]
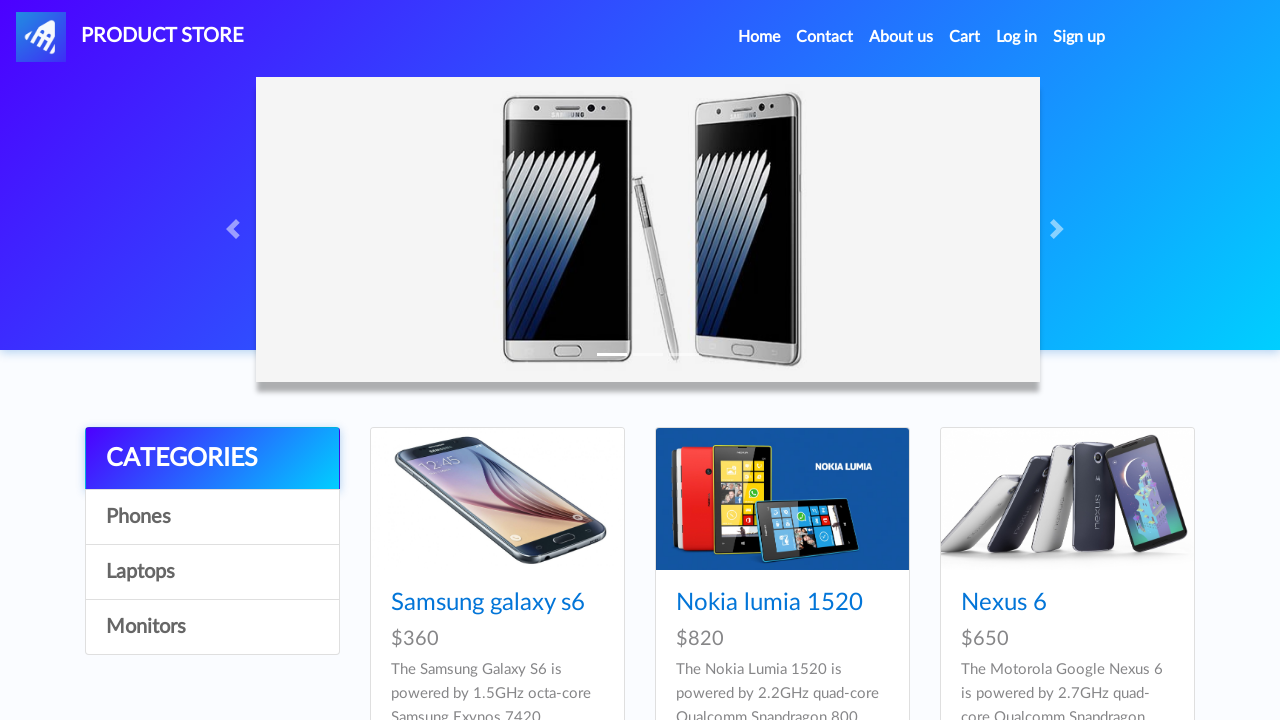

First phone product loaded
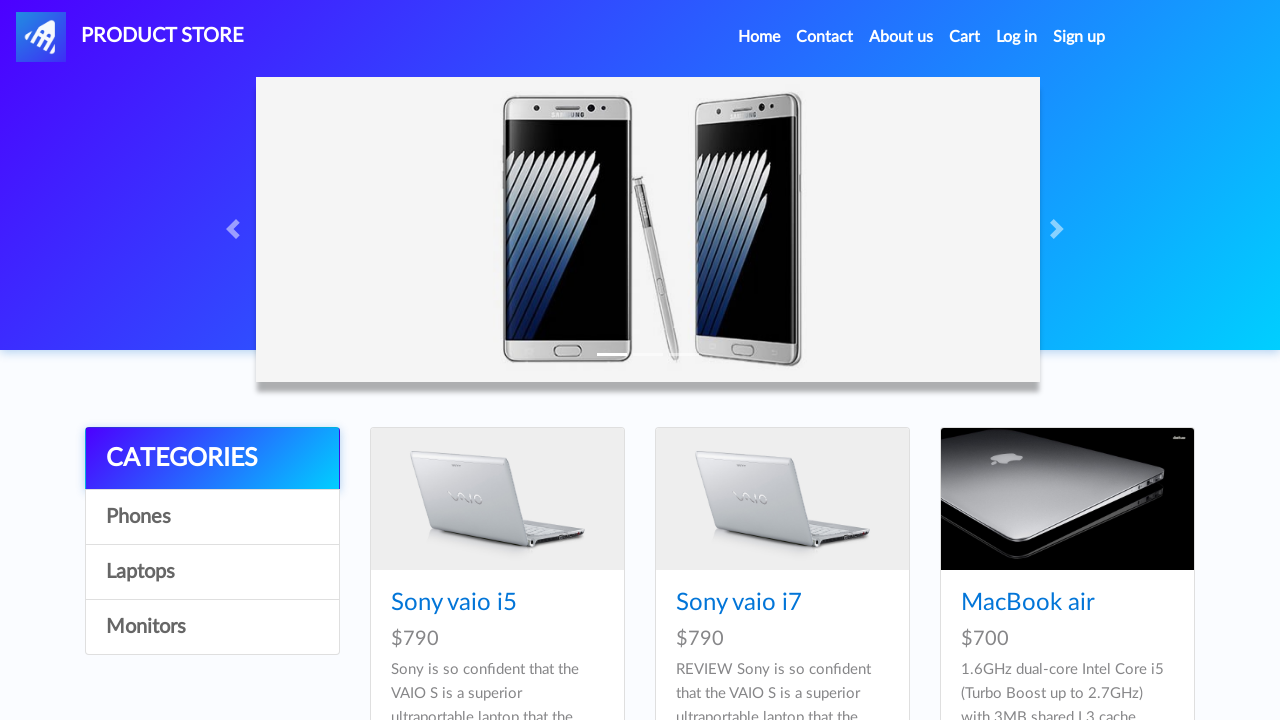

Clicked on first phone product at (497, 499) on xpath=//div[@id='tbodyid']/div[1]/div/a
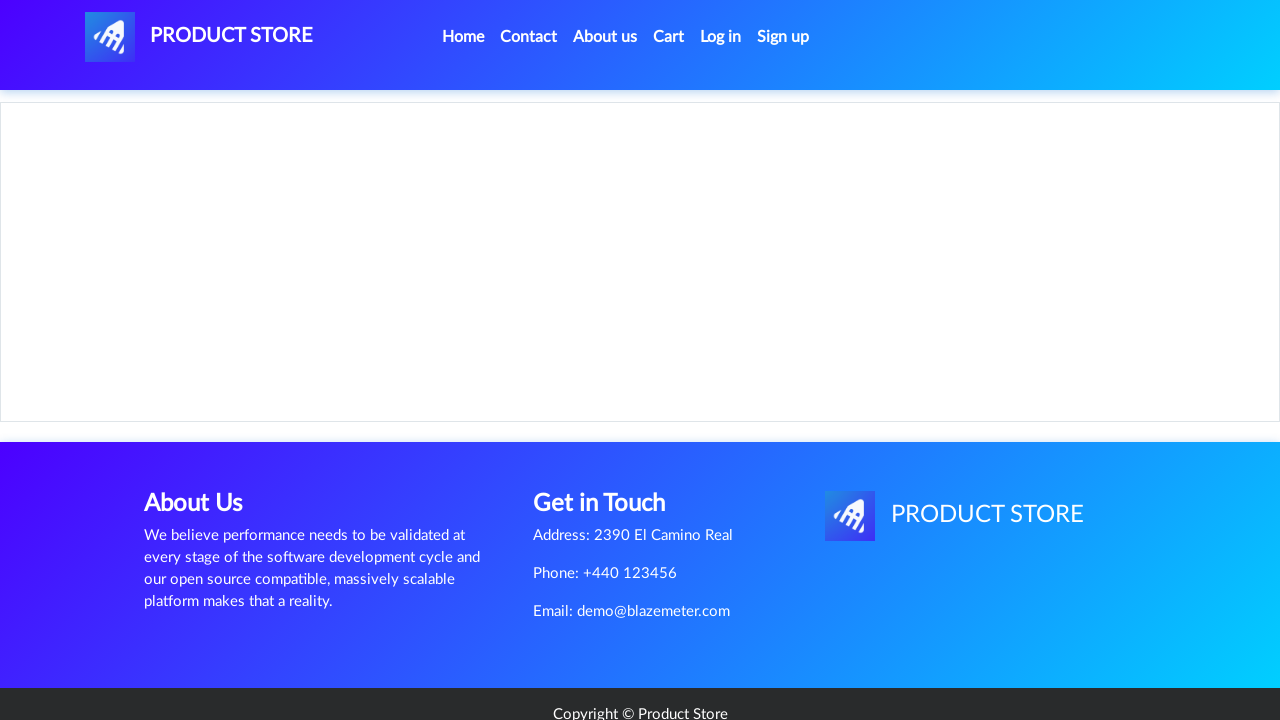

Add to cart button loaded
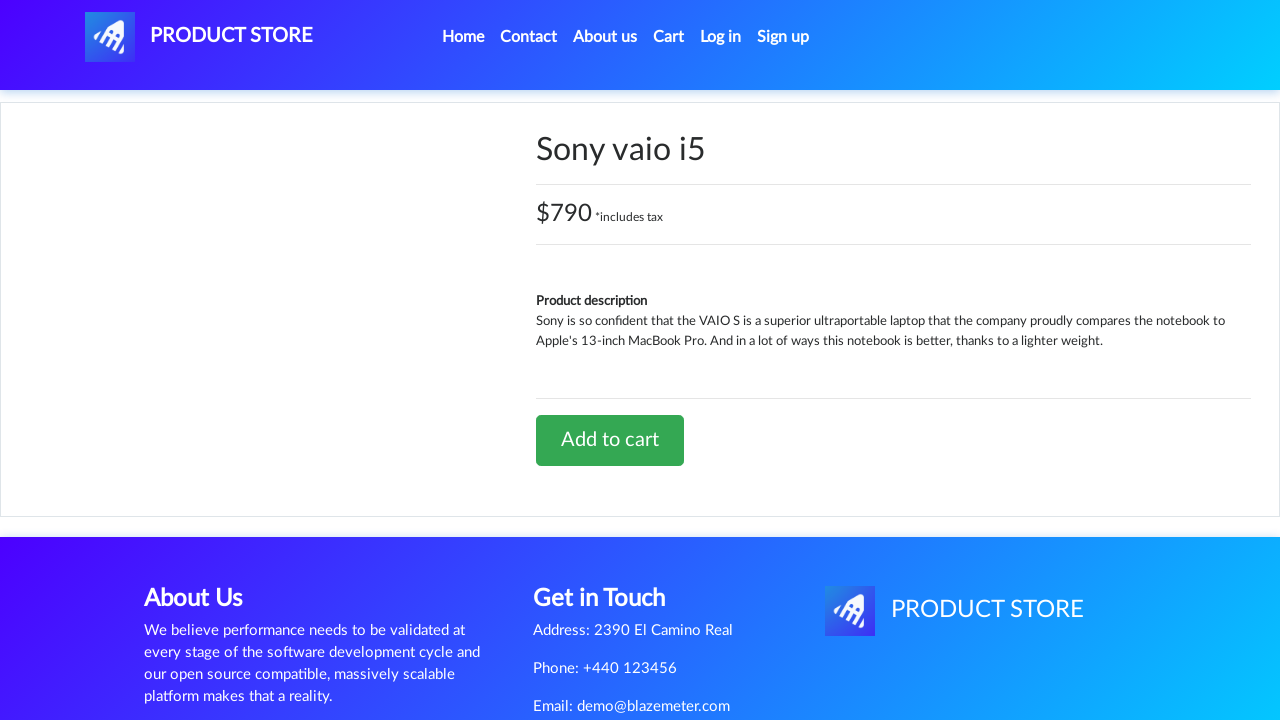

Clicked Add to Cart button at (610, 440) on .btn-success
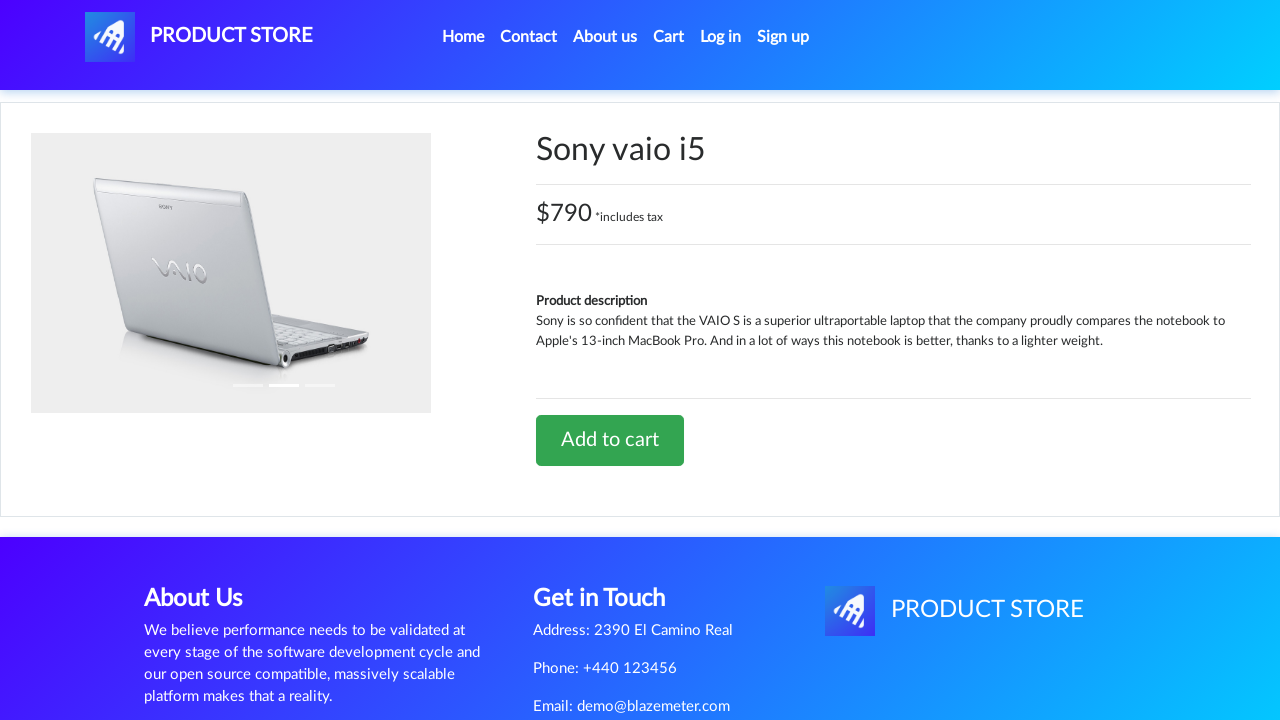

Accepted confirmation alert after adding to cart
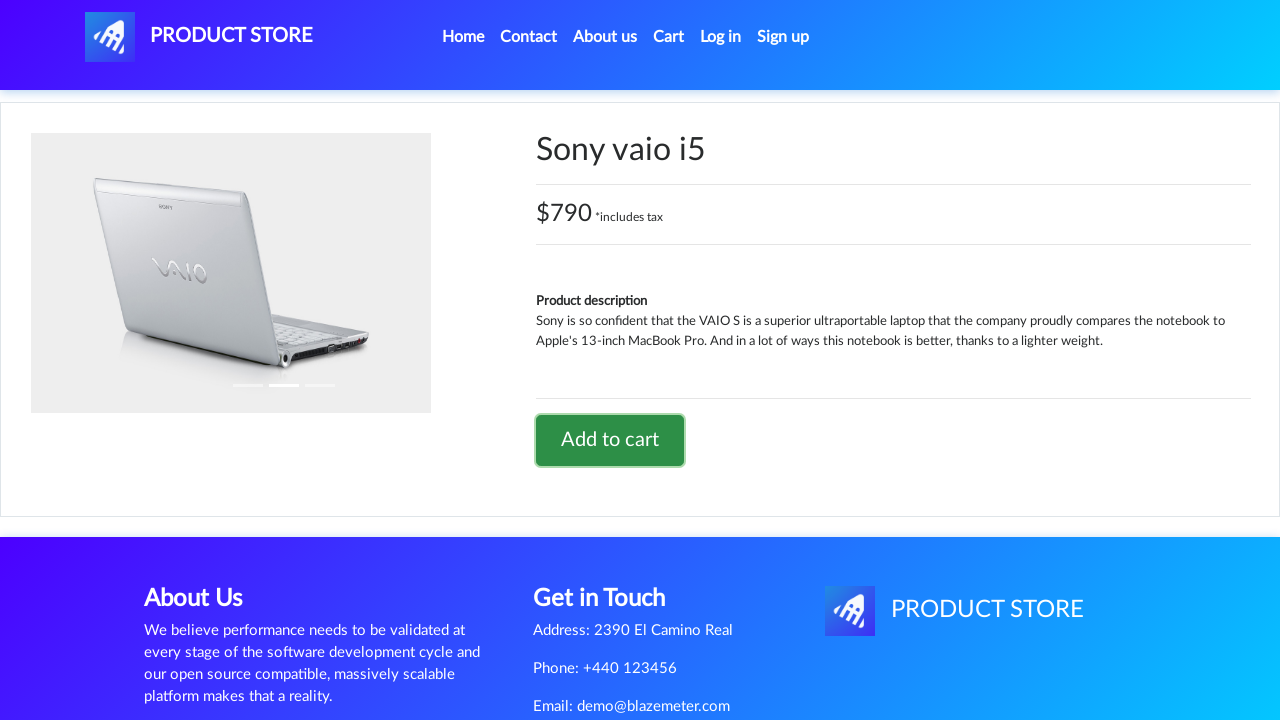

Waited 2 seconds for page to stabilize
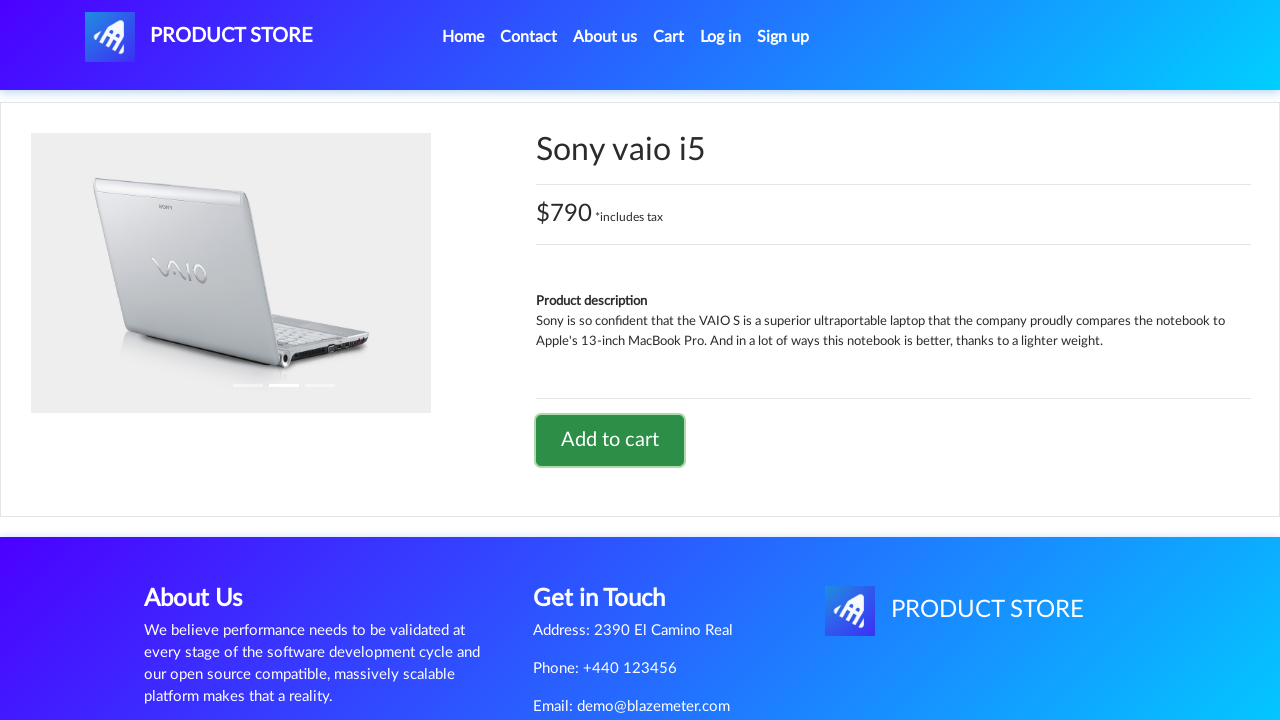

Clicked on cart link to view cart at (669, 37) on #cartur
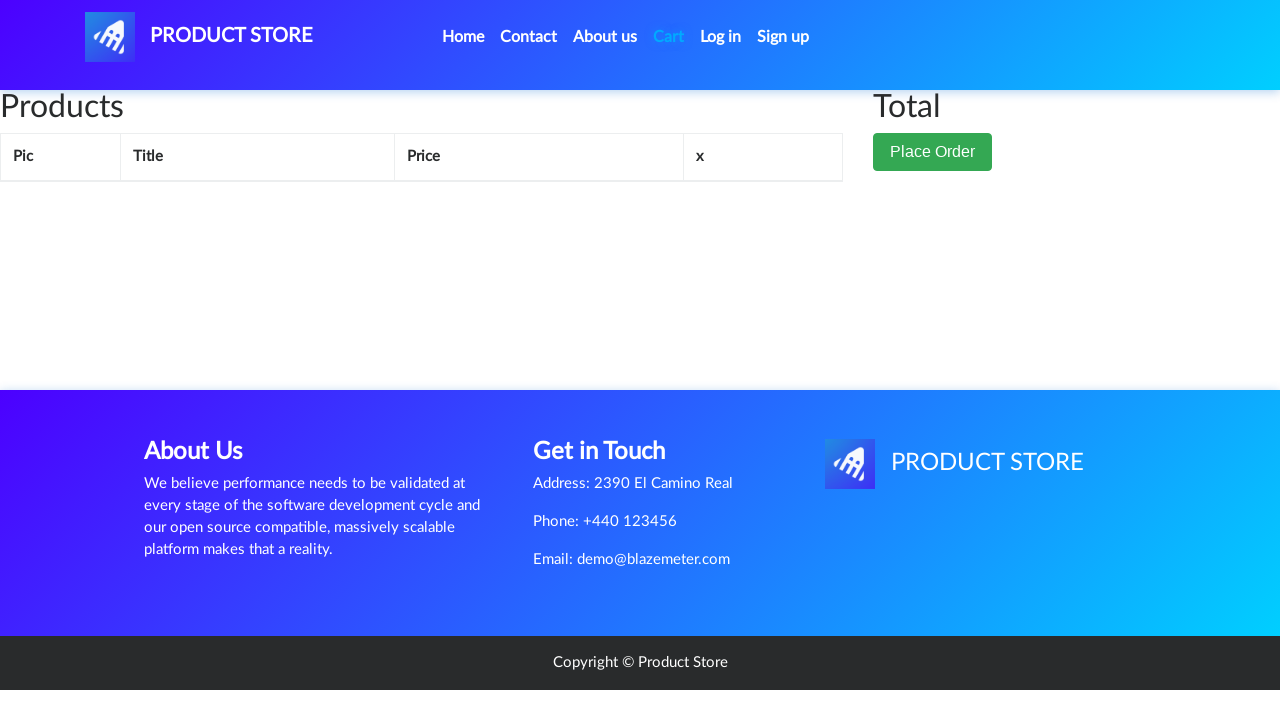

Place Order button loaded
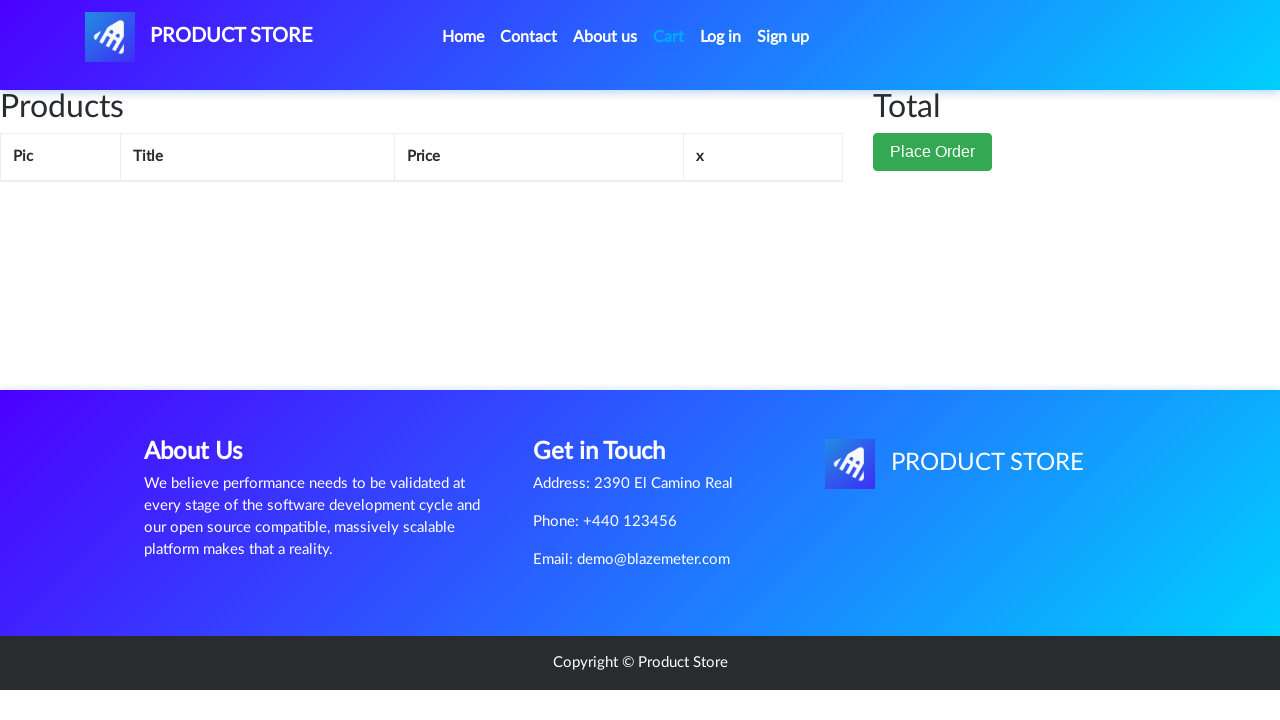

Clicked Place Order button at (933, 152) on .btn-success
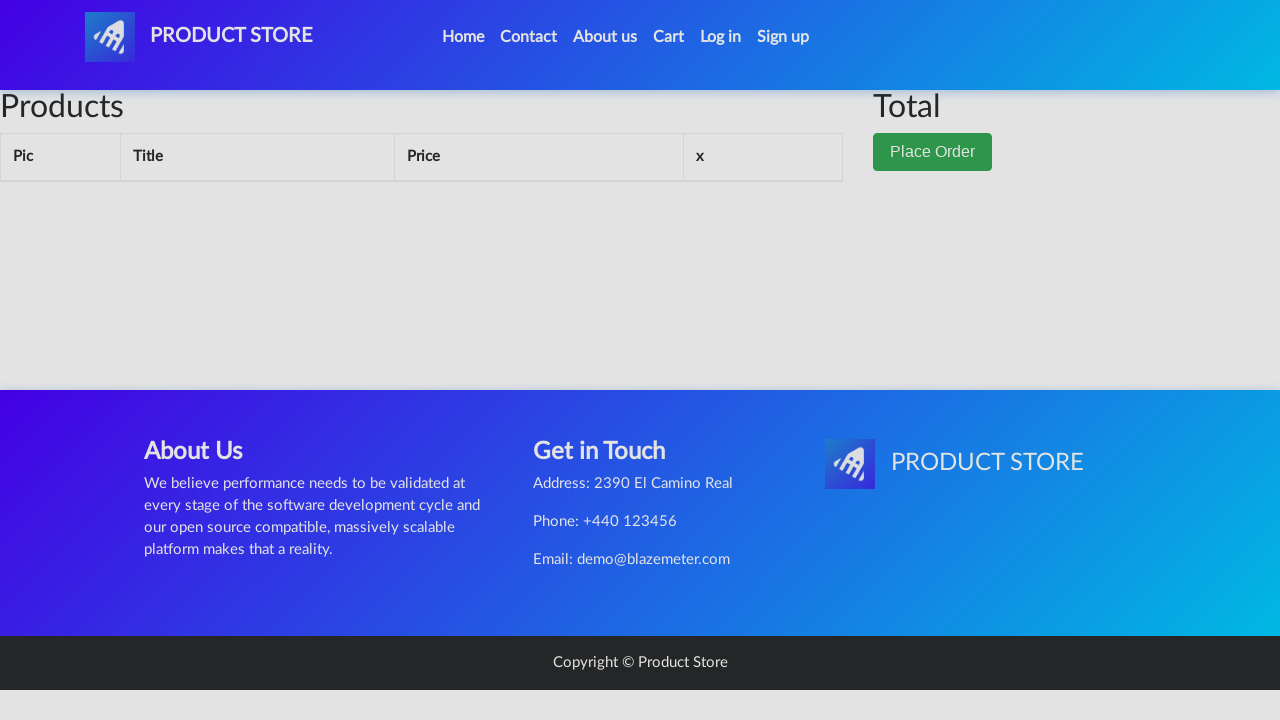

Order form loaded
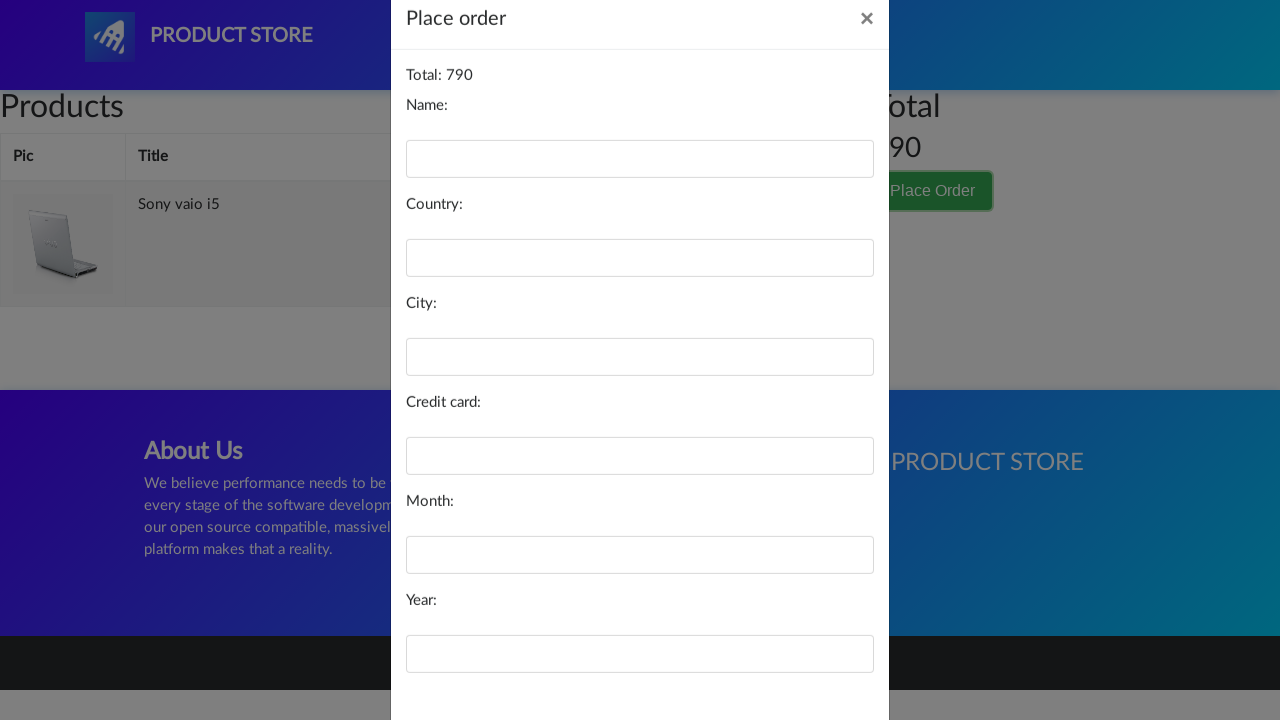

Filled name field with 'Maria Garcia' on #name
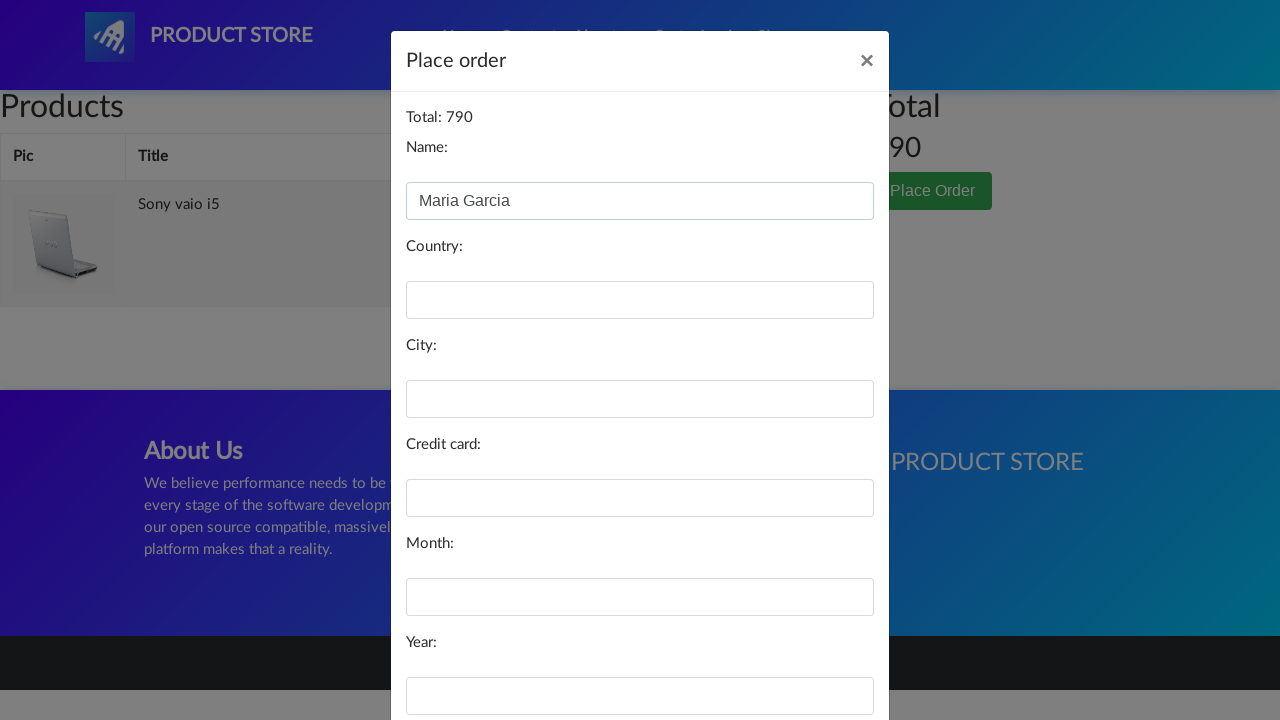

Filled country field with 'Spain' on #country
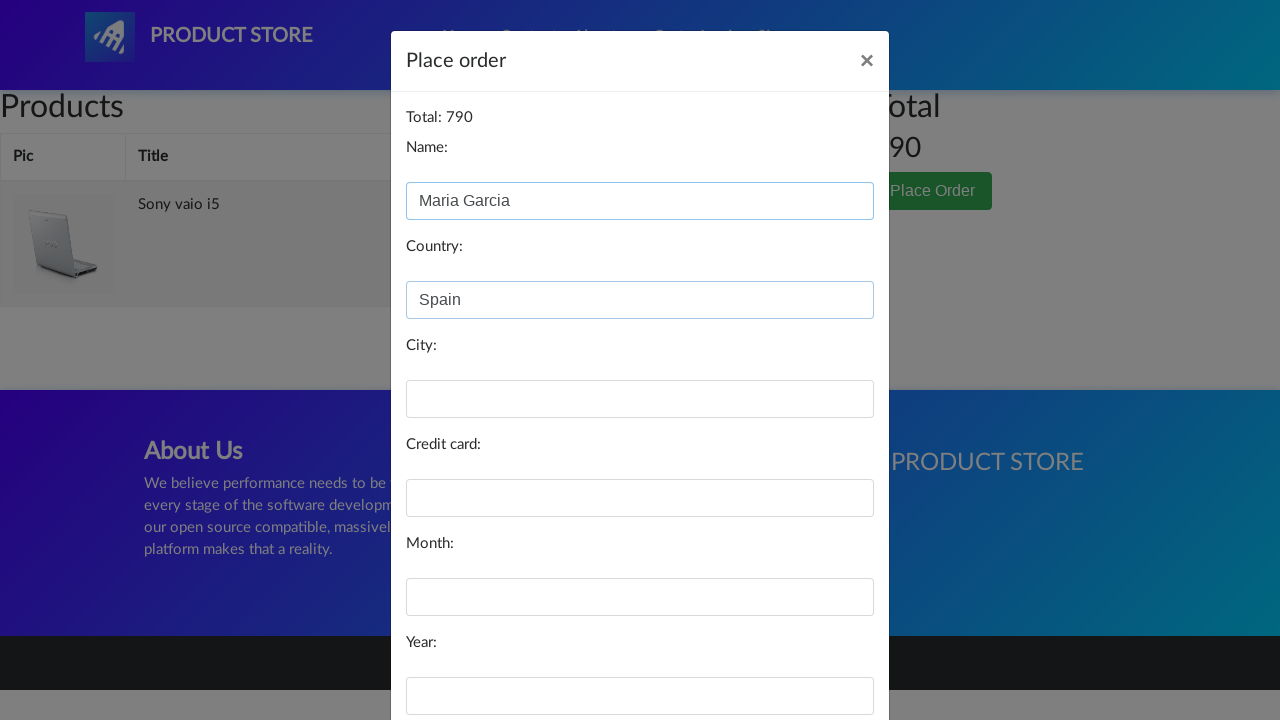

Filled city field with 'Madrid' on #city
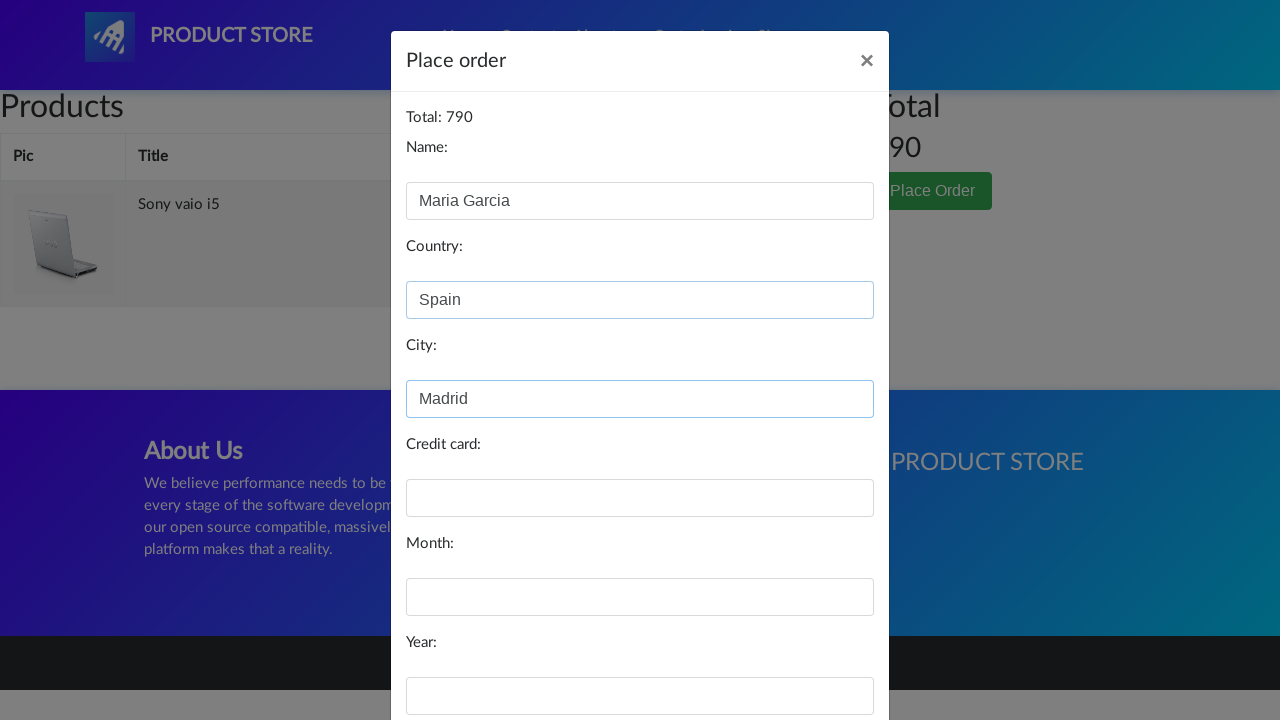

Filled card number field with test card on #card
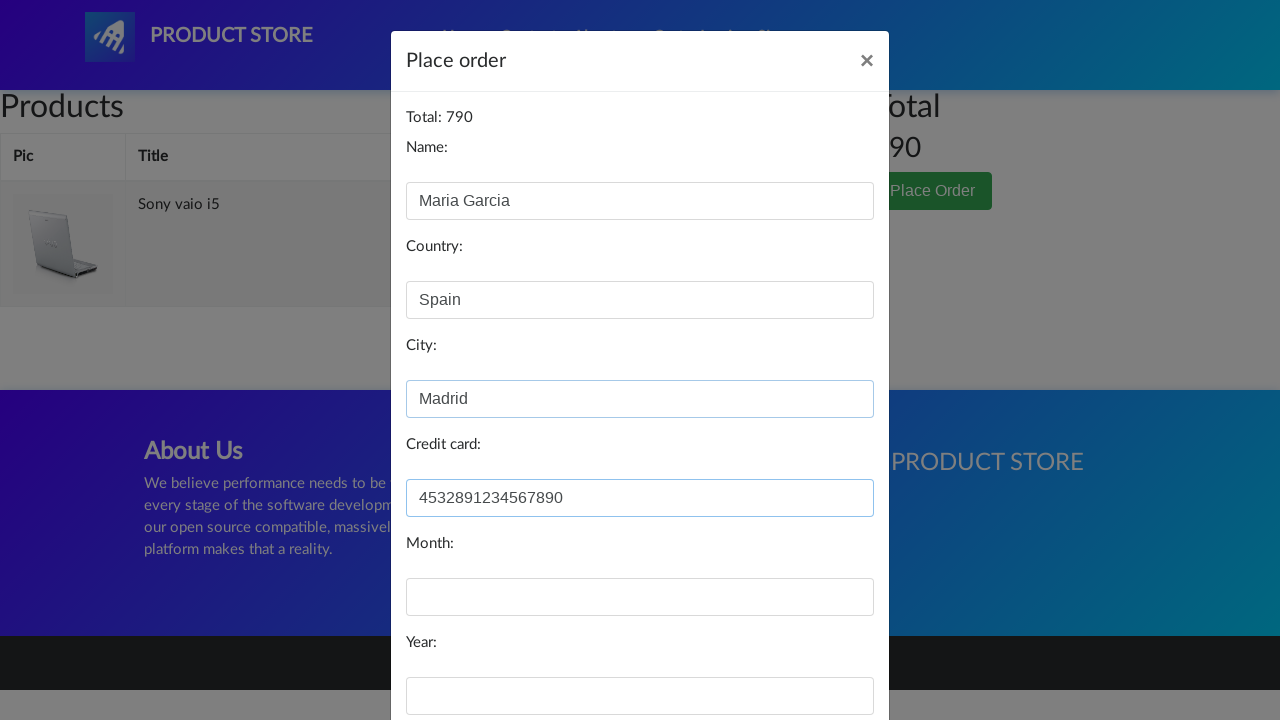

Filled month field with '08' on #month
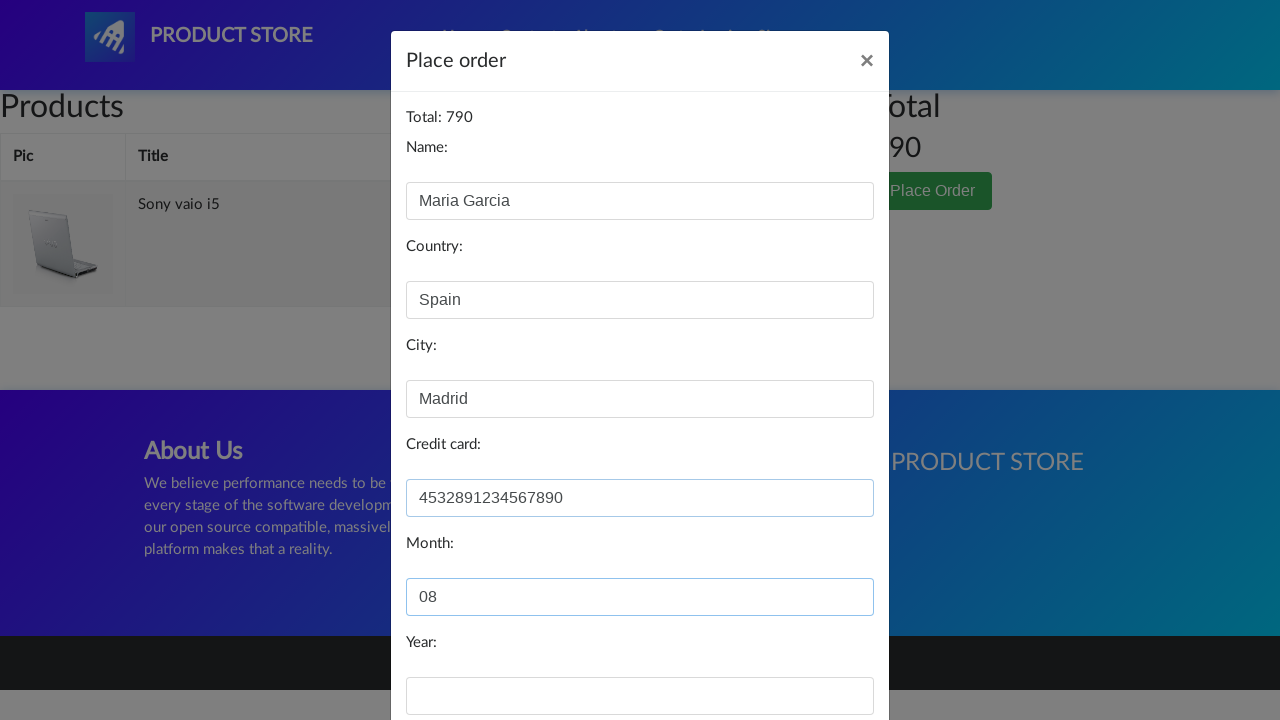

Filled year field with '27' on #year
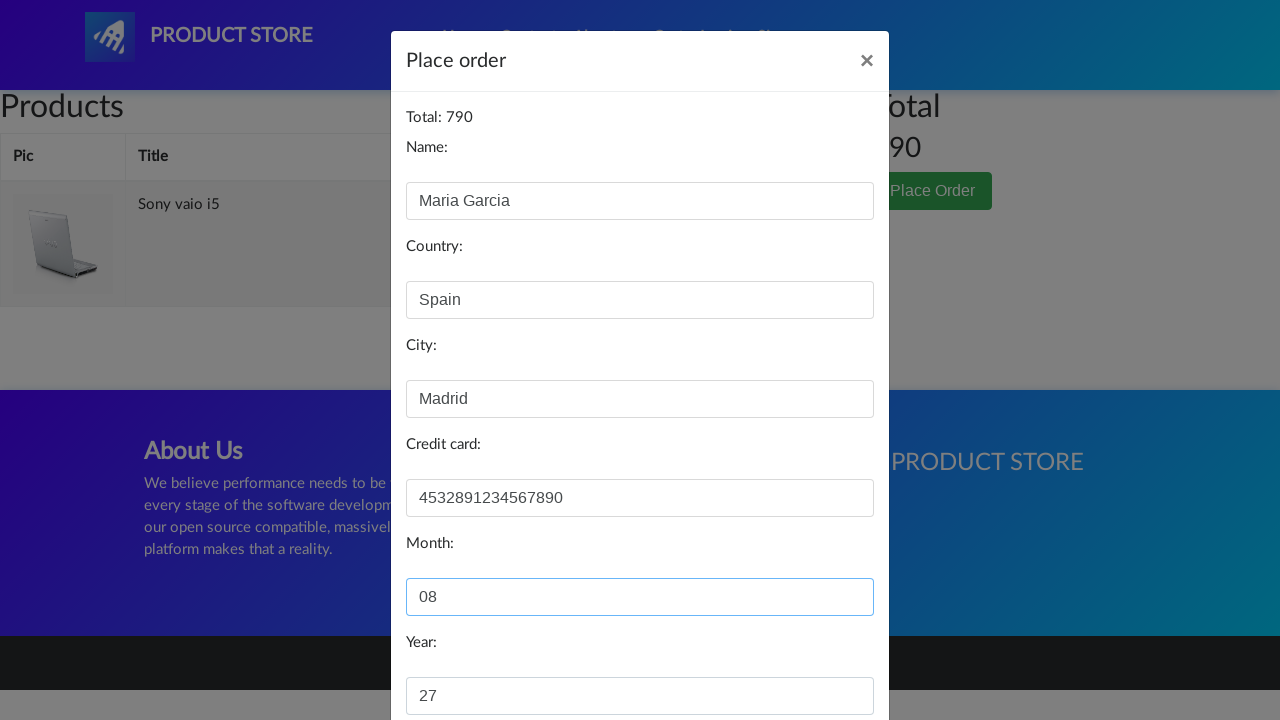

Clicked Purchase button to complete order at (823, 655) on xpath=//button[@onclick='purchaseOrder()']
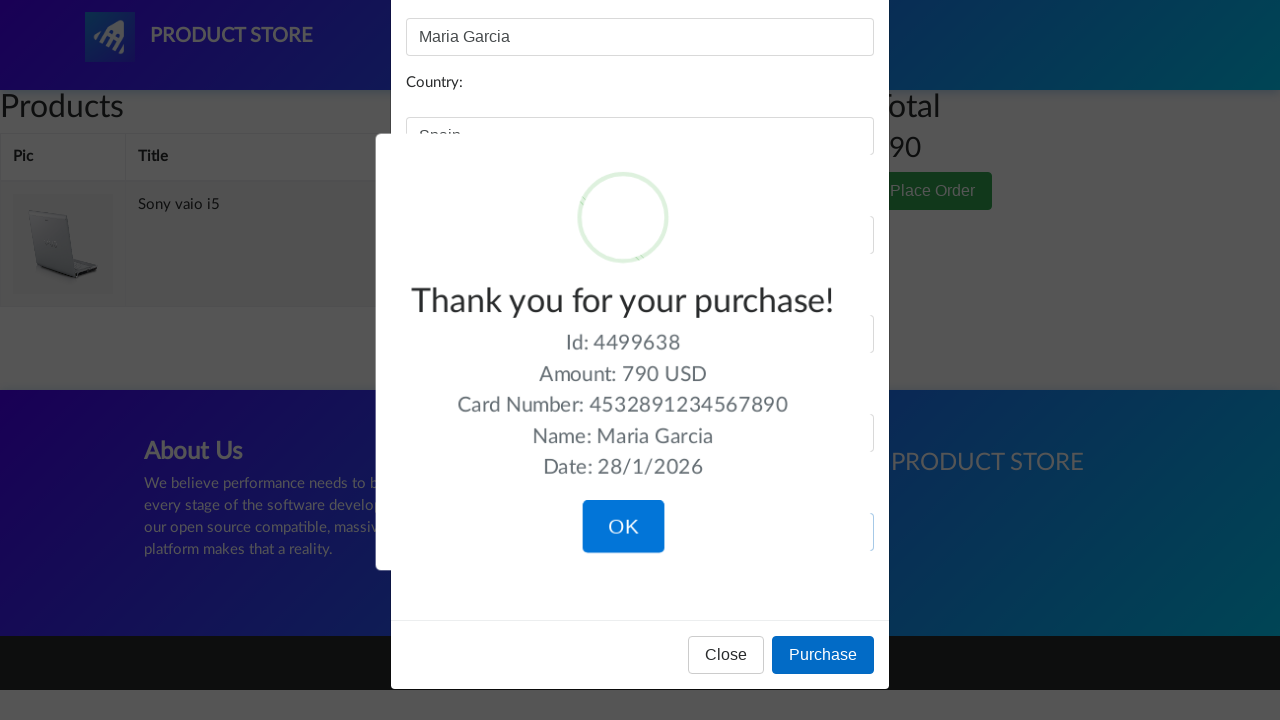

Purchase success confirmation message appeared
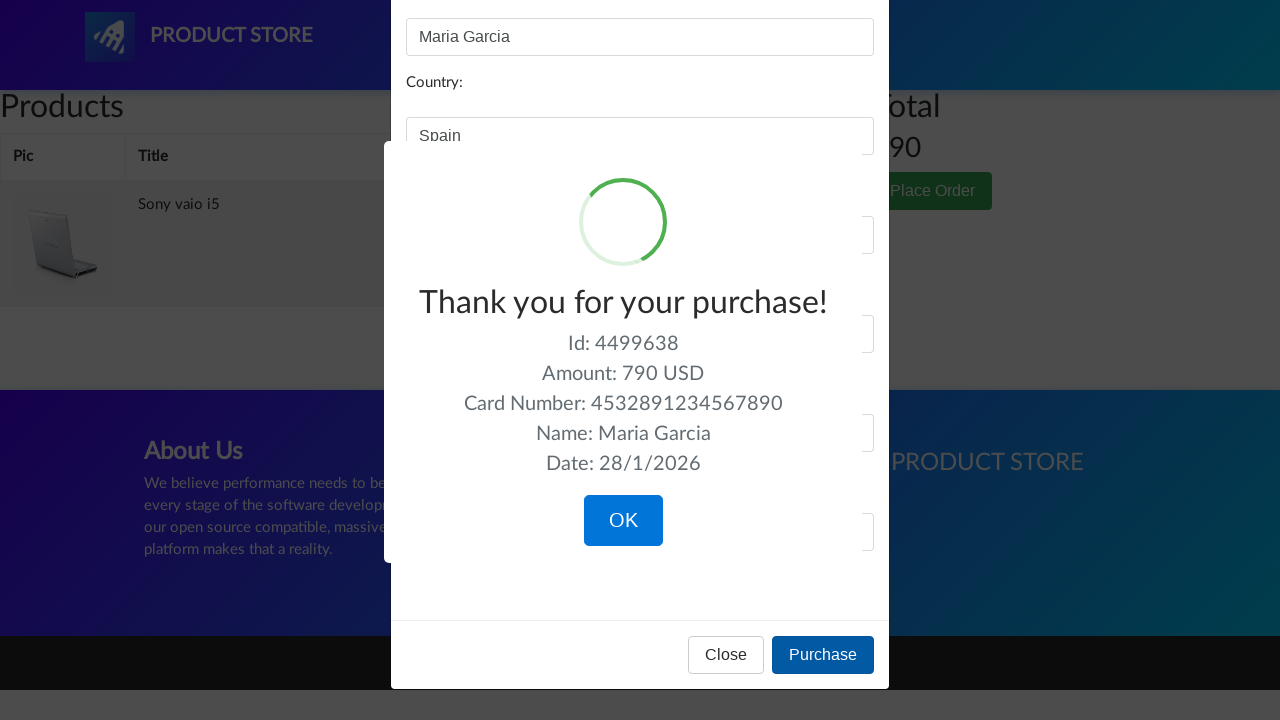

Clicked confirm button to close success message at (623, 521) on .confirm
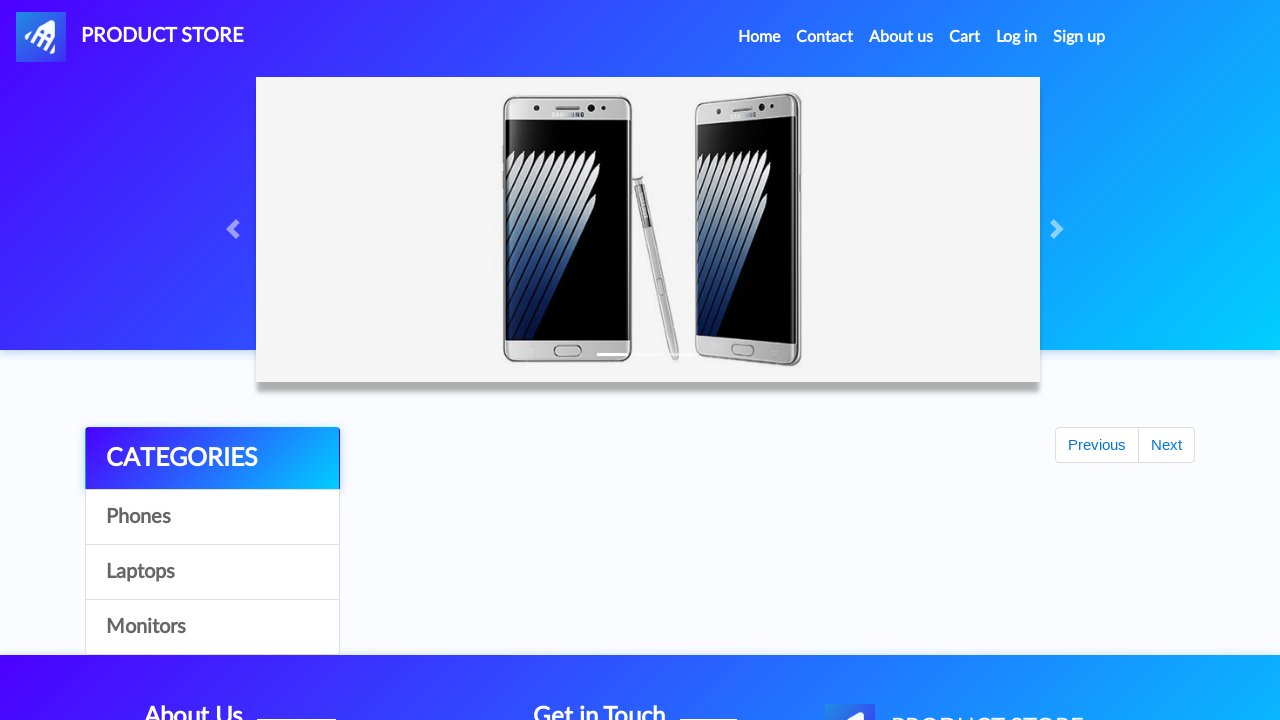

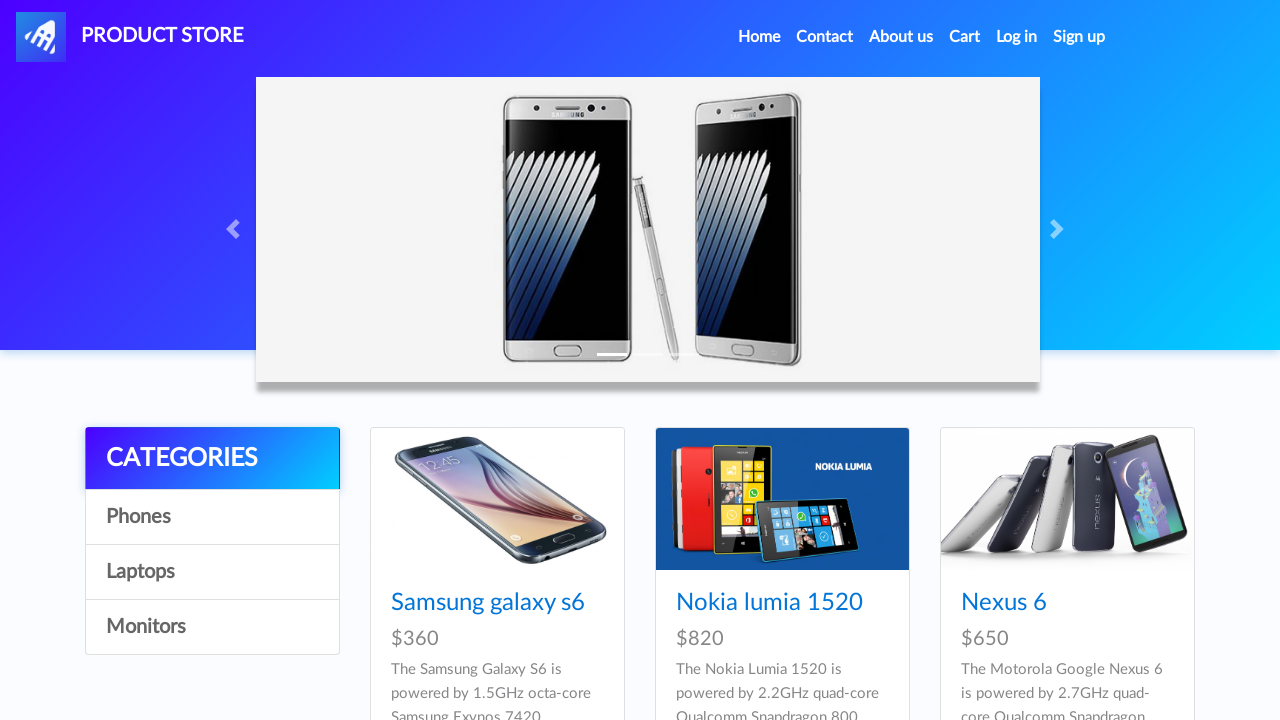